Tests a registration form by filling in various fields including text inputs, radio buttons, checkboxes, and dropdown selections, then submitting and refreshing the form

Starting URL: http://demo.automationtesting.in/Register.html

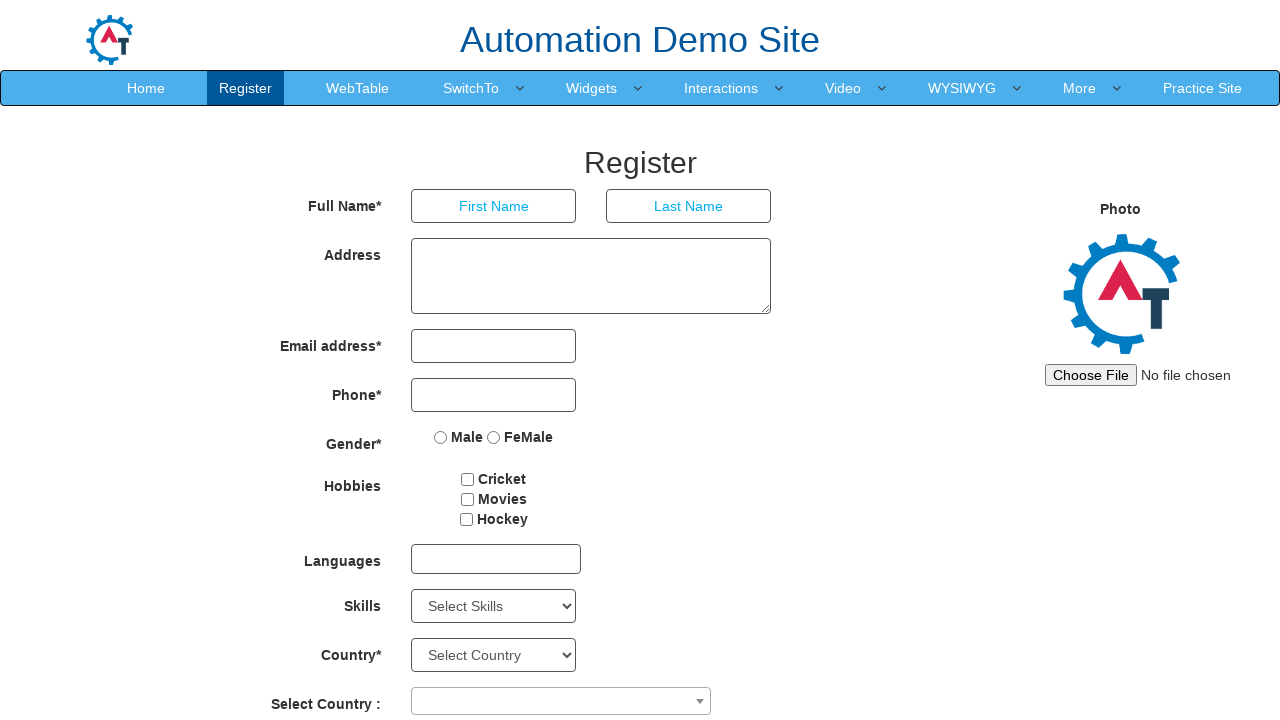

Verified first name field is visible
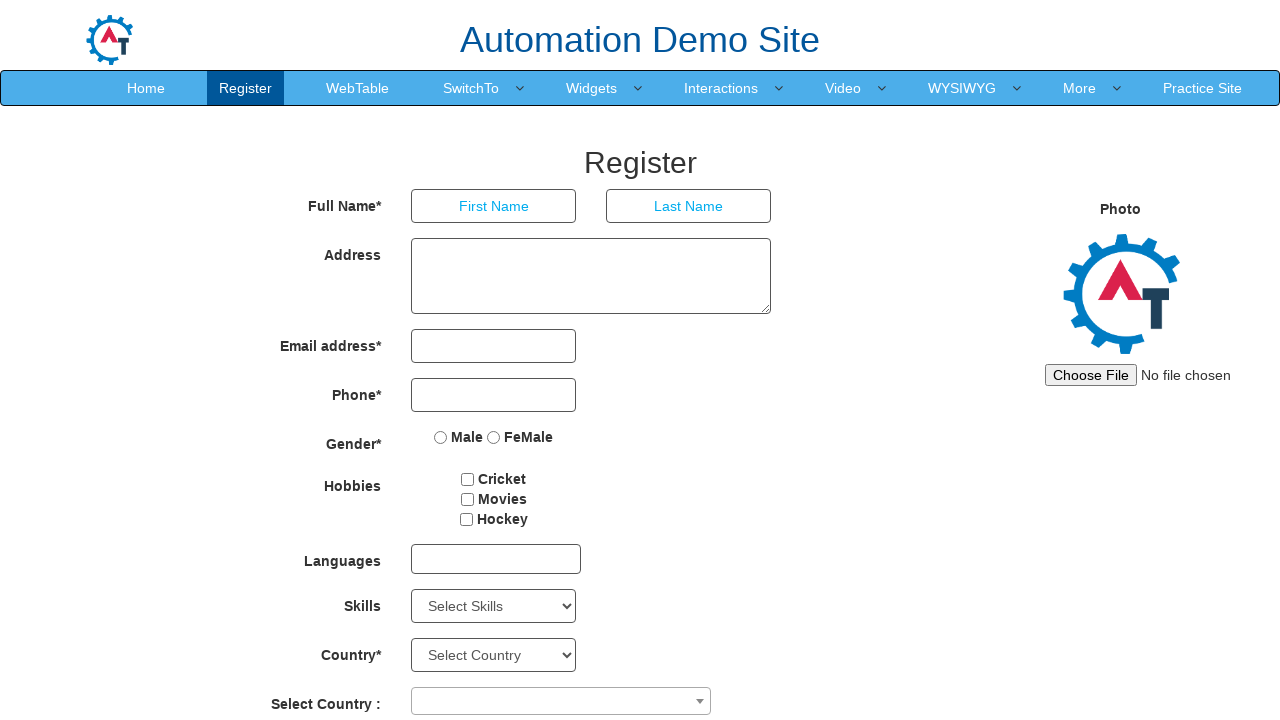

Filled first name field with 'Test' on //input[@placeholder='First Name']
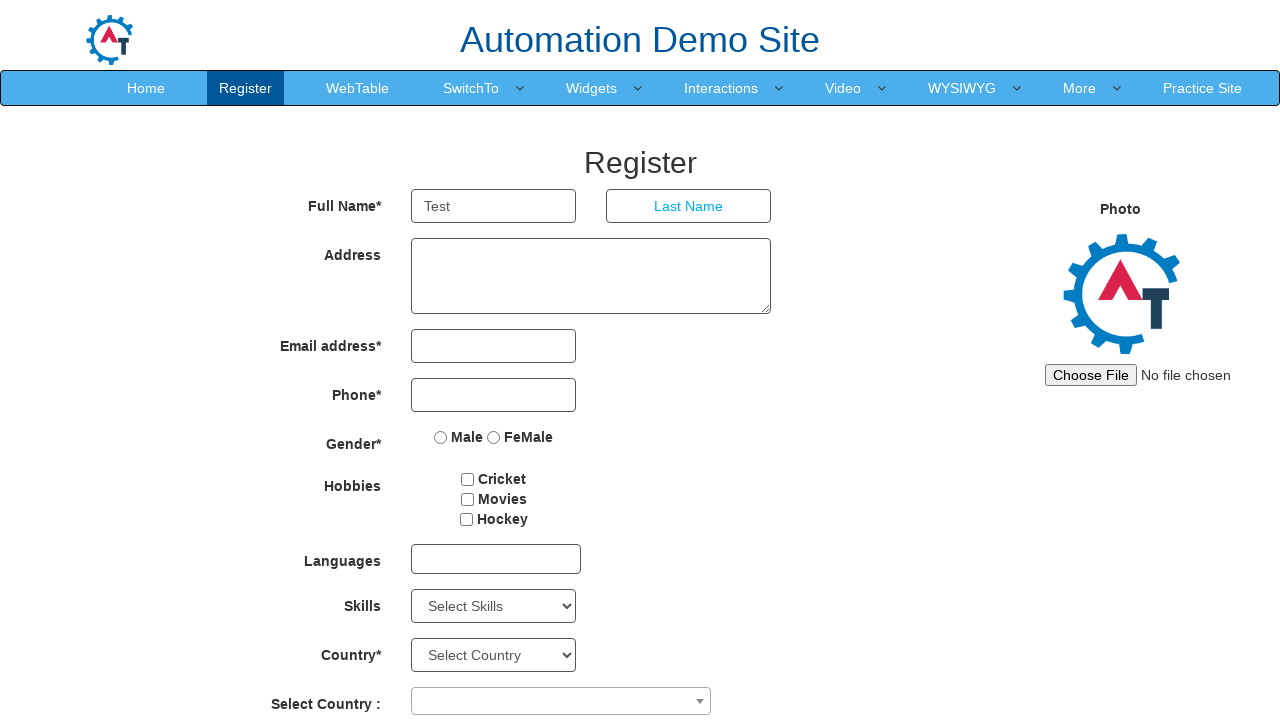

Waited 3 seconds
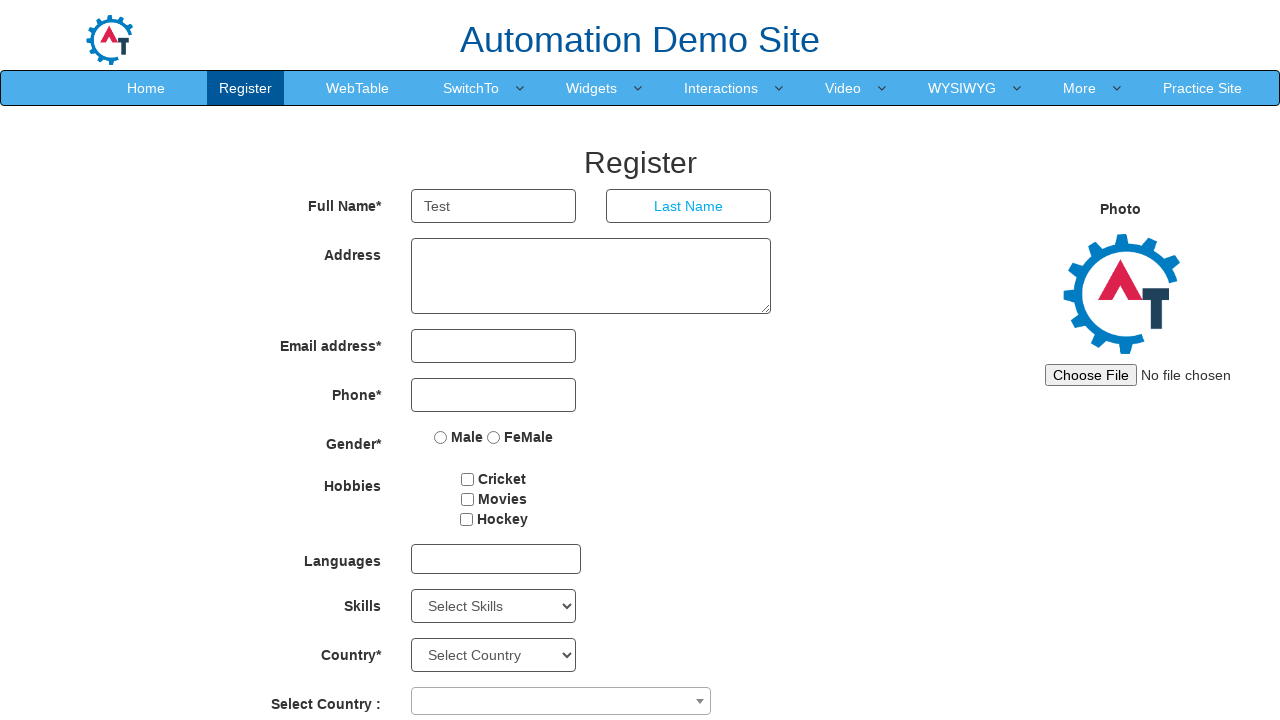

Cleared first name field on xpath=//input[@placeholder='First Name']
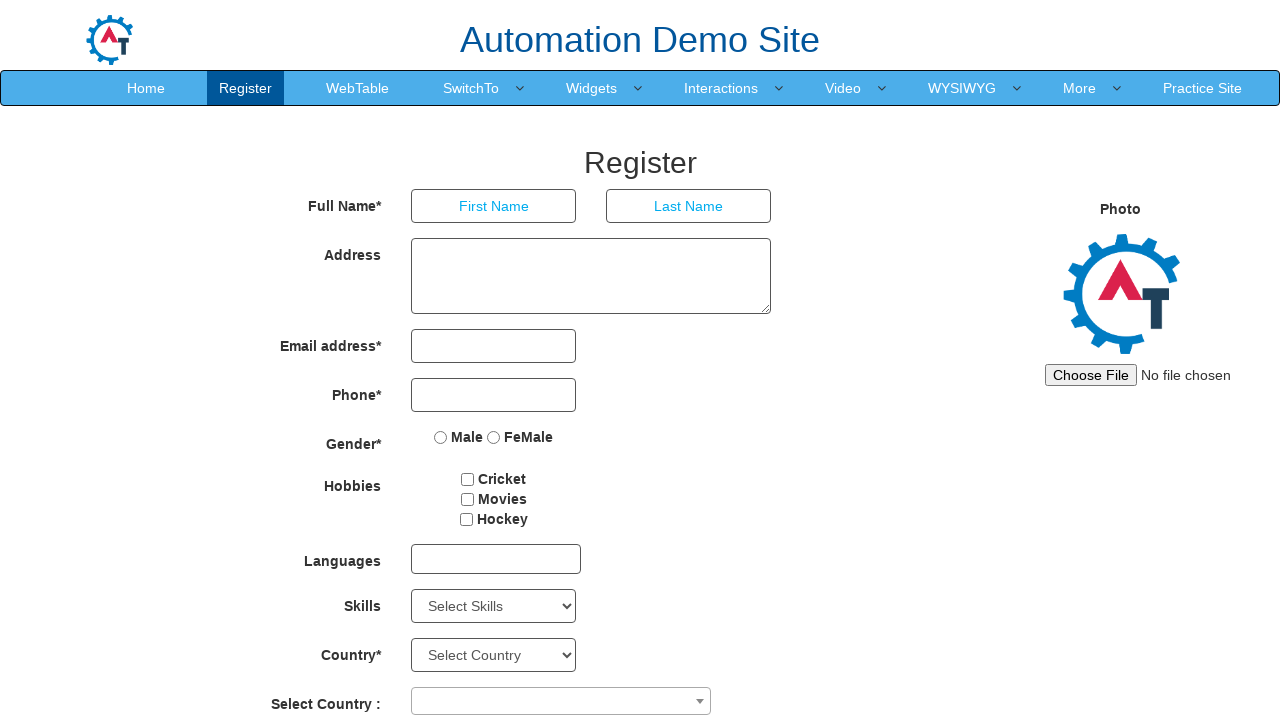

Waited 3 seconds
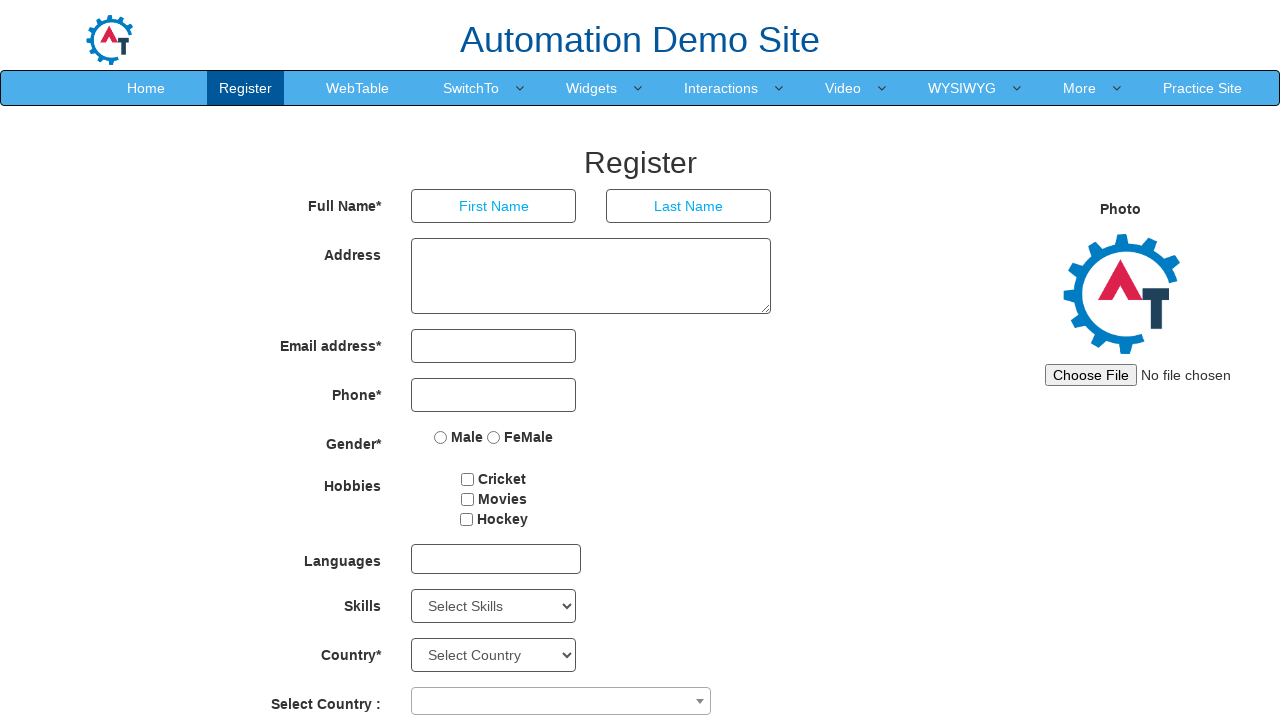

Filled first name field with 'Test' again on //input[@placeholder='First Name']
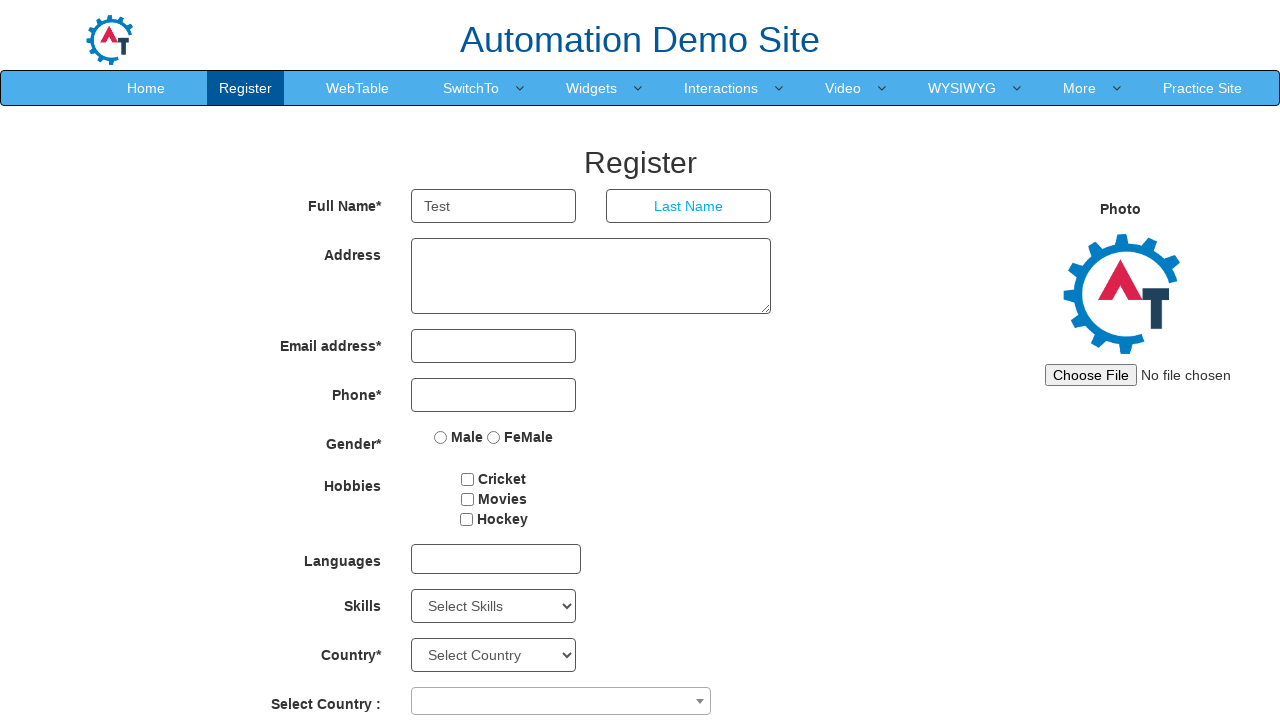

Filled last name field with 'Plan' on //input[@placeholder='Last Name']
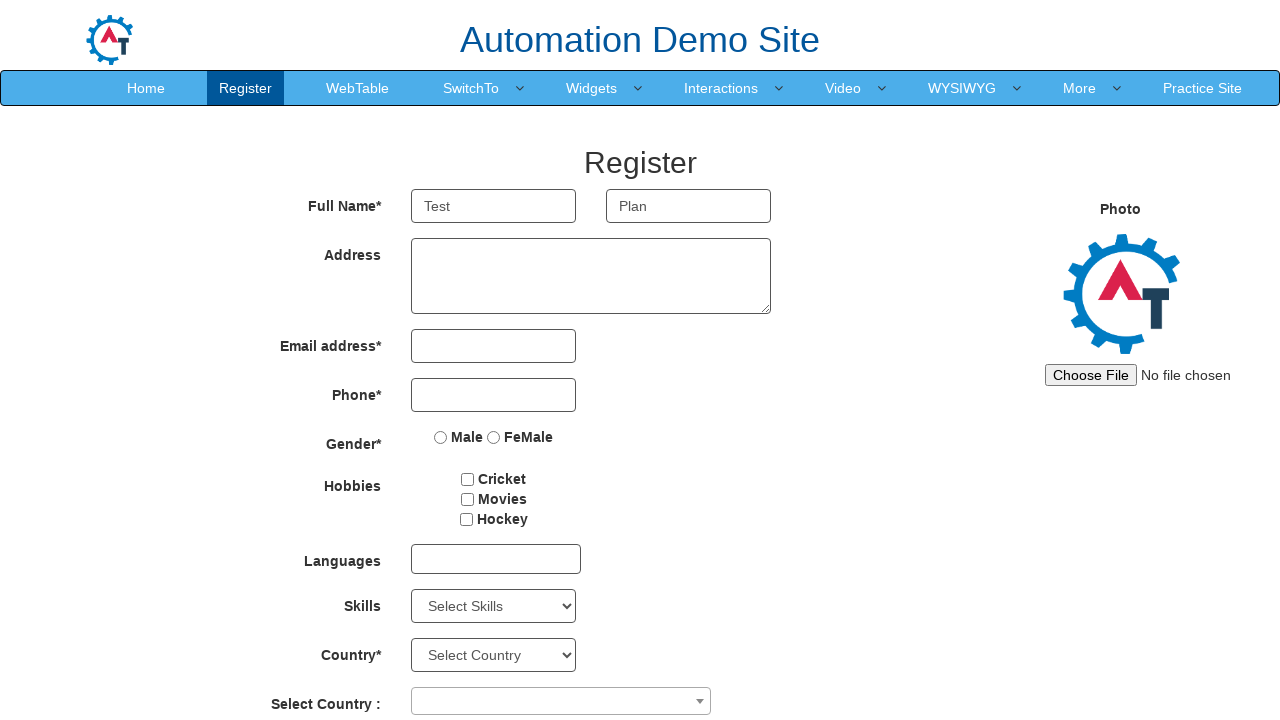

Filled address field with '12-45-4223' on //textarea[@ng-model='Adress']
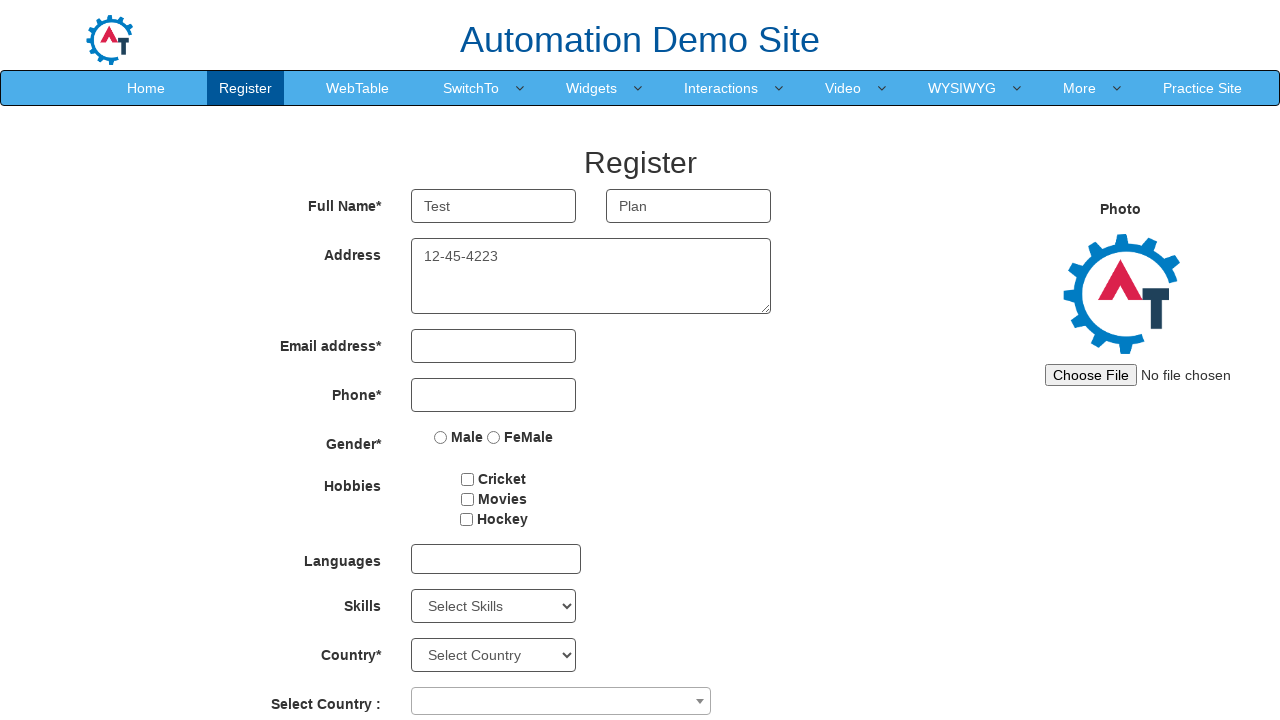

Filled email field with 'fd@gmail.com' on //input[@type='email']
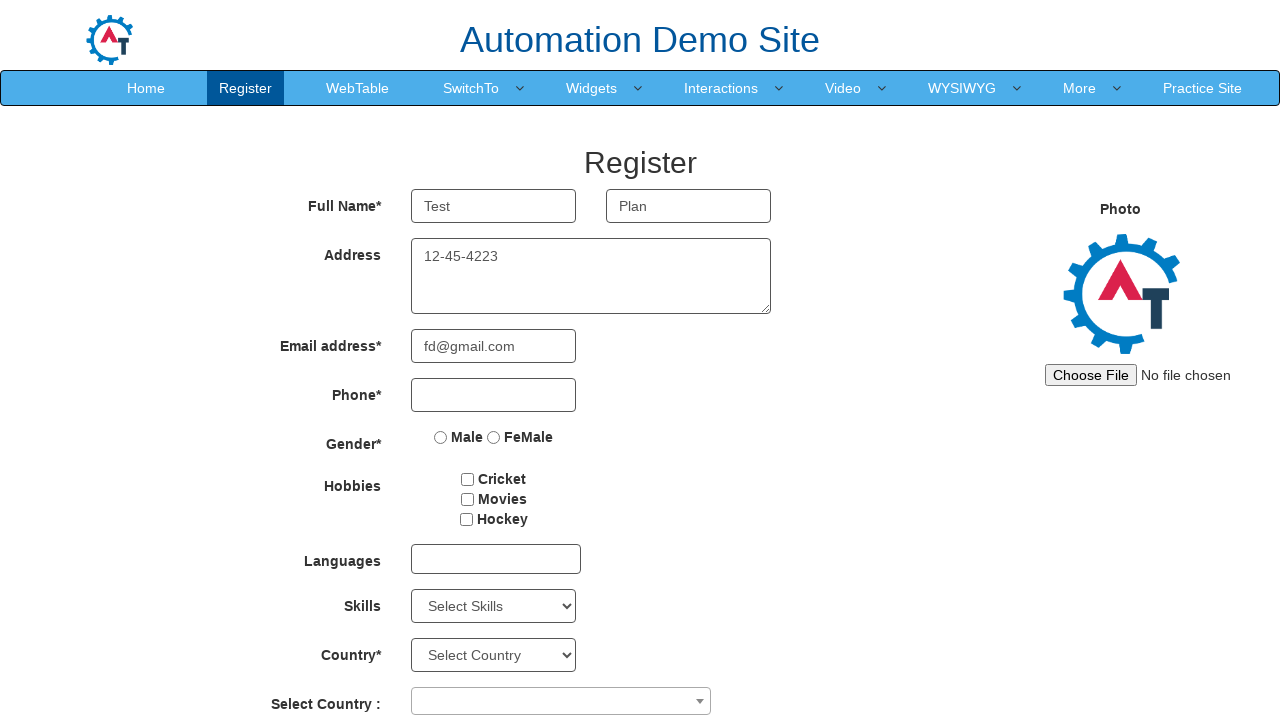

Filled phone number field with '5678342123' on //input[@type='tel']
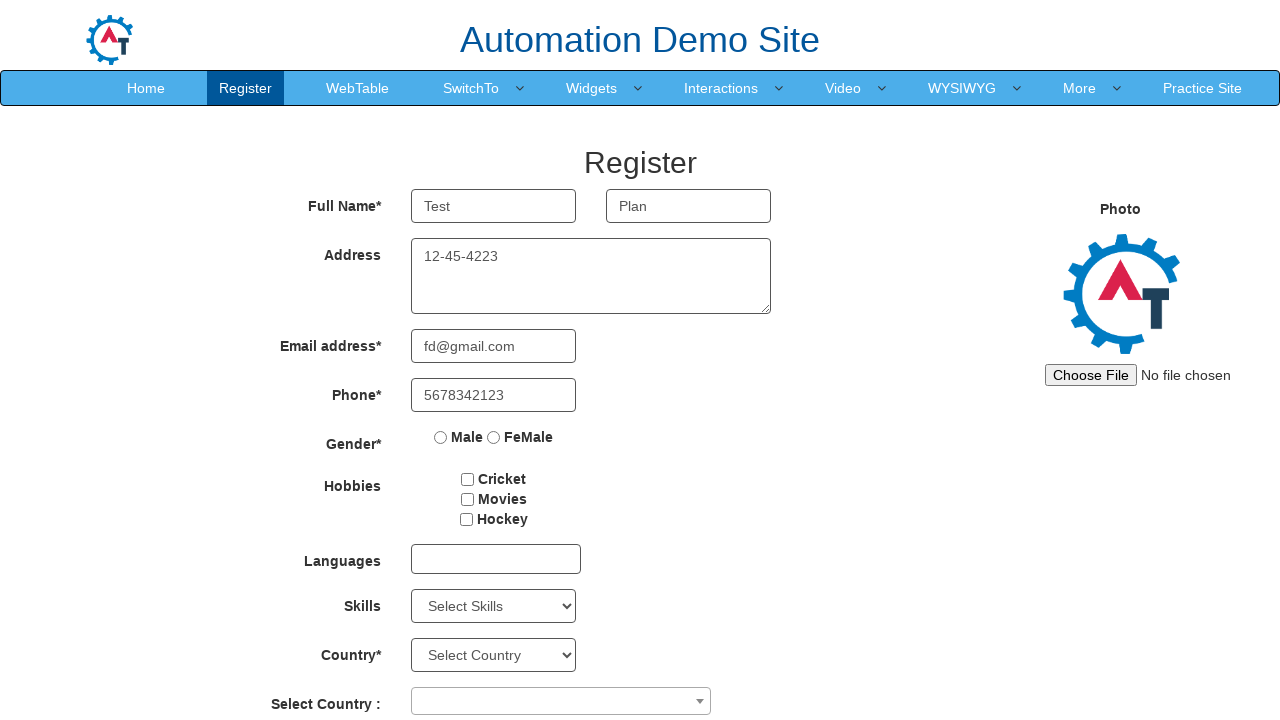

Selected 'Male' gender radio button at (441, 437) on xpath=//input[@value='Male']
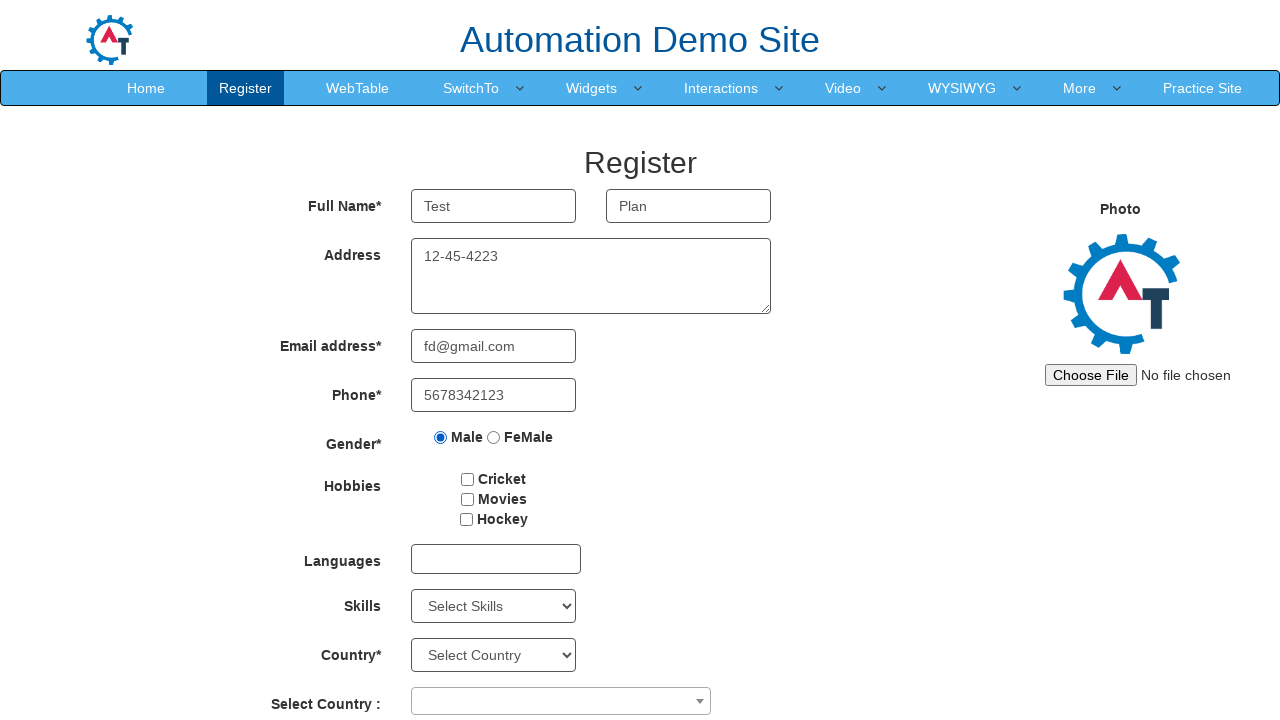

Checked first hobby checkbox at (468, 479) on #checkbox1
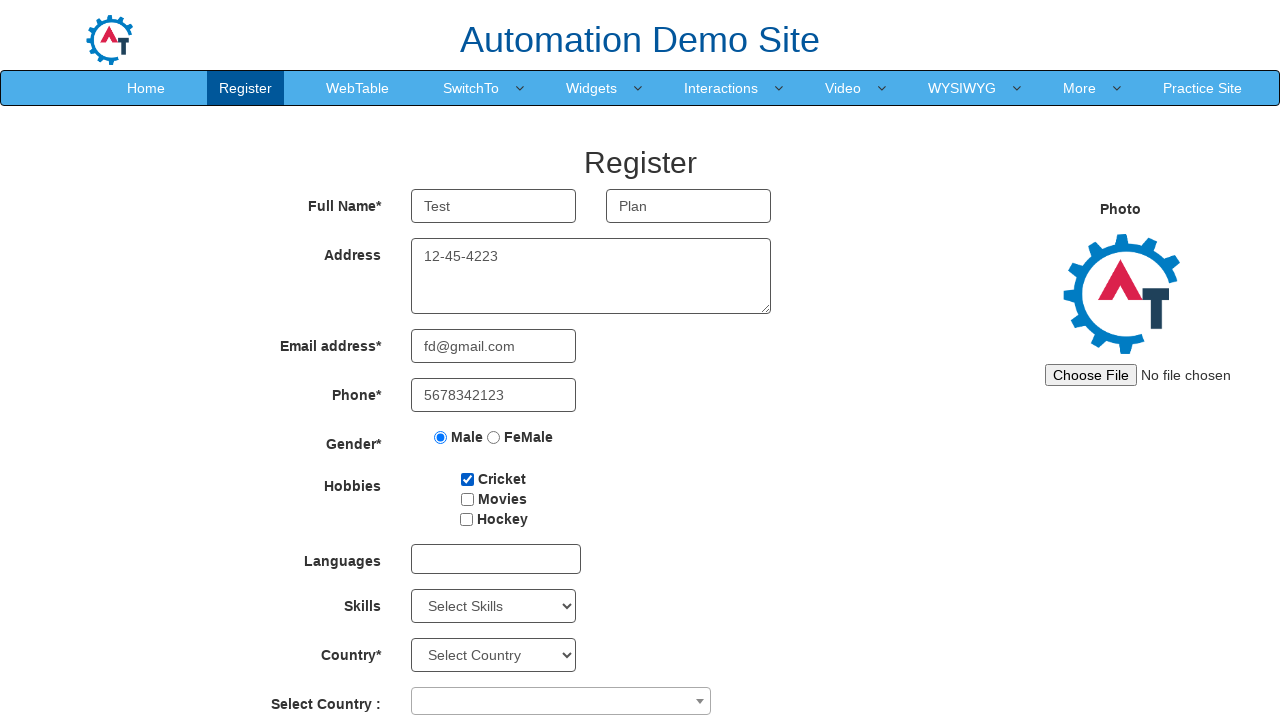

Checked second hobby checkbox at (467, 499) on #checkbox2
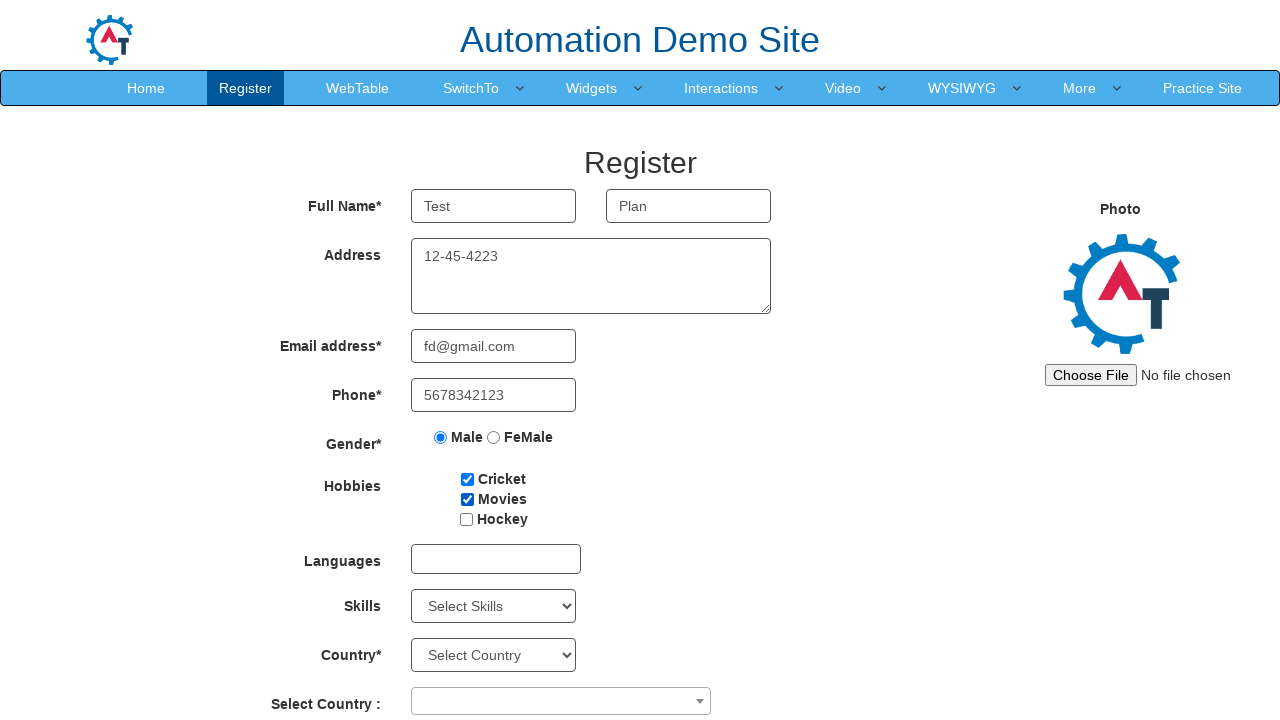

Selected 'Adobe InDesign' from skills dropdown on #Skills
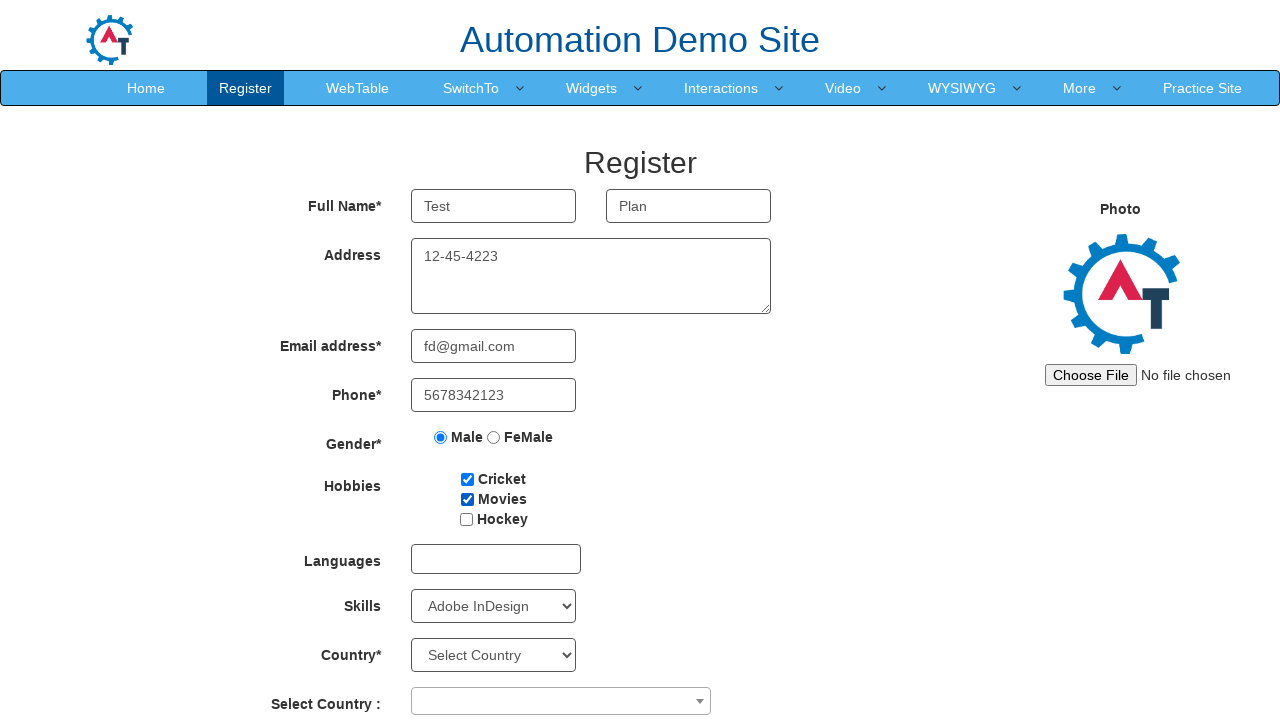

Selected skill at index 2 from skills dropdown on #Skills
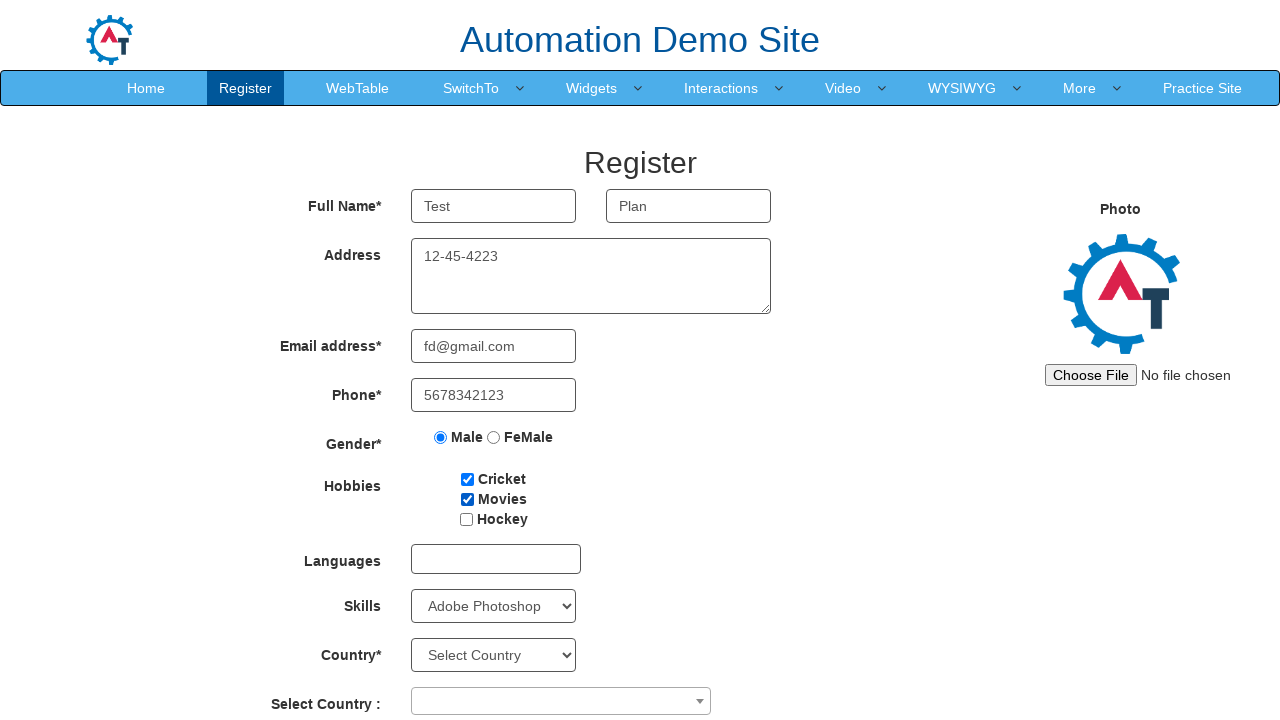

Selected 'AutoCAD' from skills dropdown on #Skills
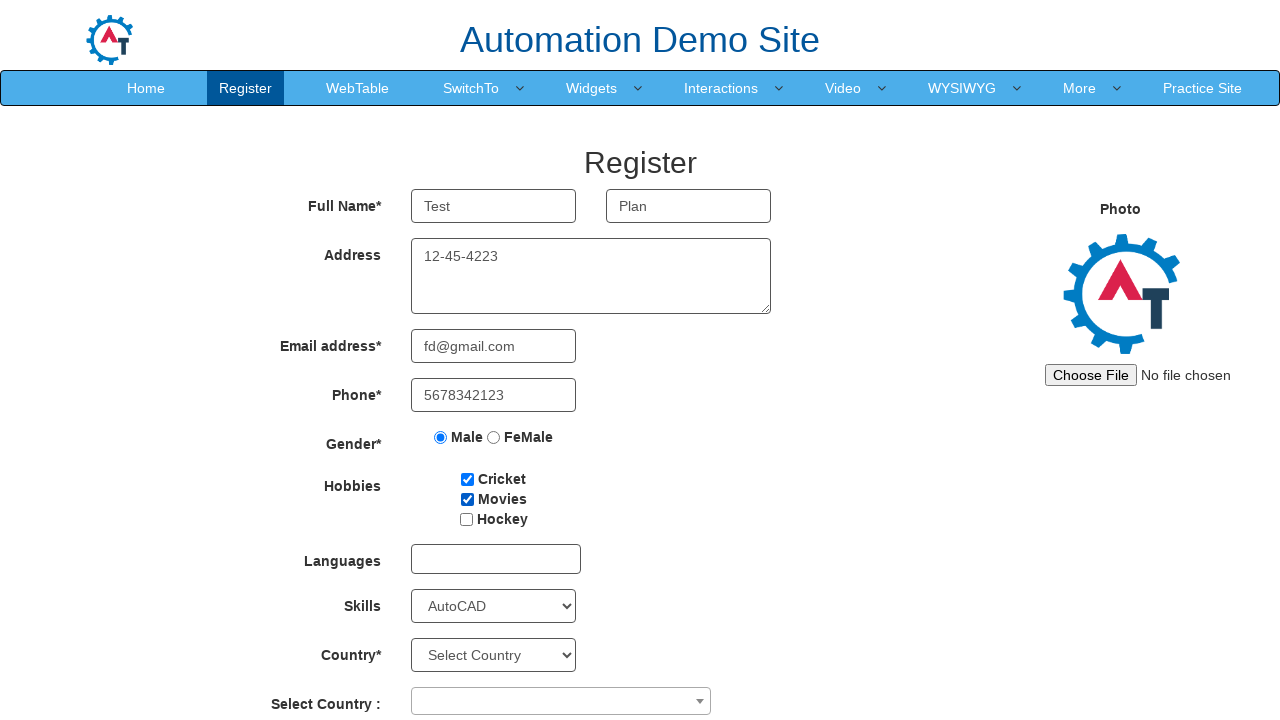

Clicked on language dropdown at (496, 559) on xpath=//*[@id='msdd']
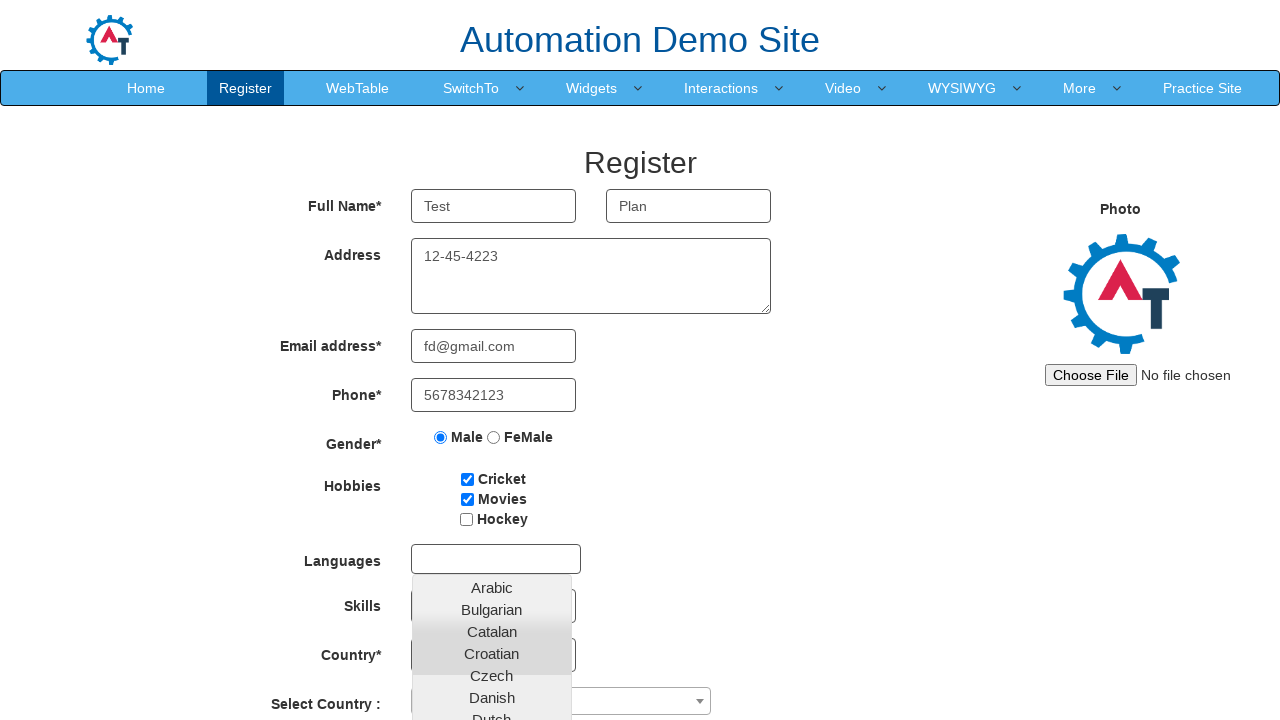

Selected third option from language dropdown at (492, 632) on (//ul[@class='ui-autocomplete ui-front ui-menu ui-widget ui-widget-content ui-co
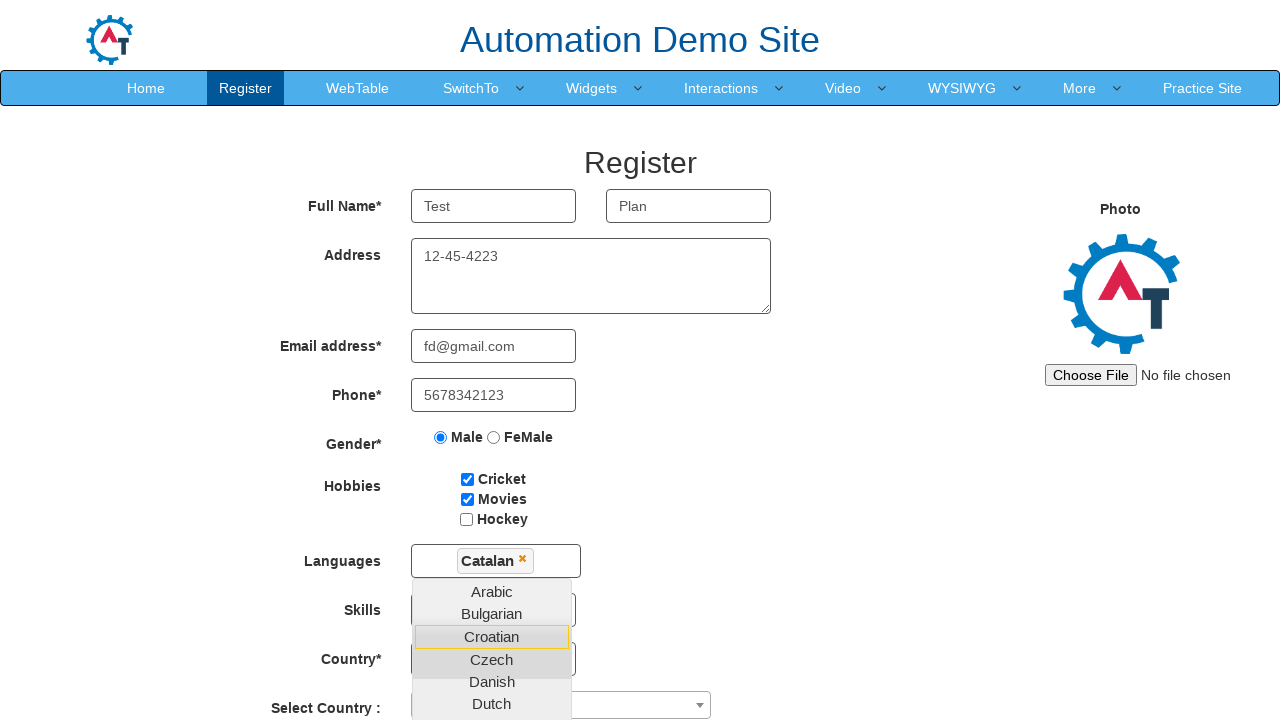

Selected 'Denmark' from country dropdown on #country
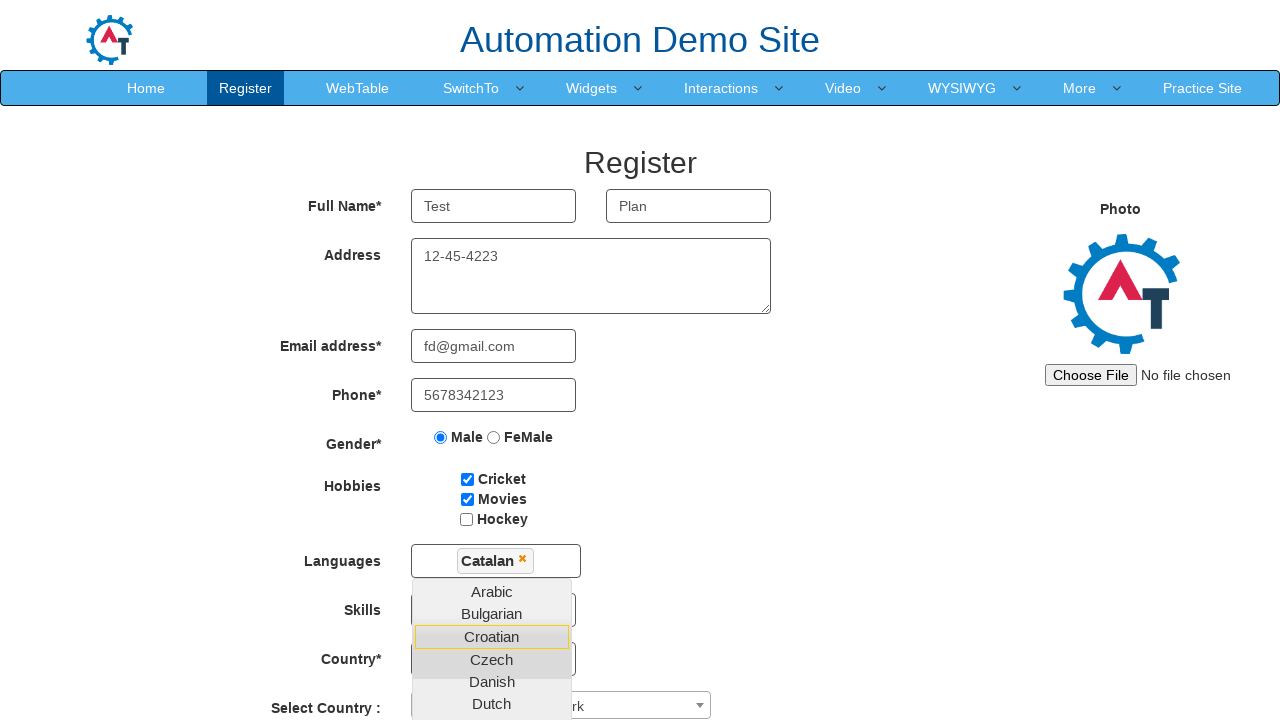

Waited 4 seconds
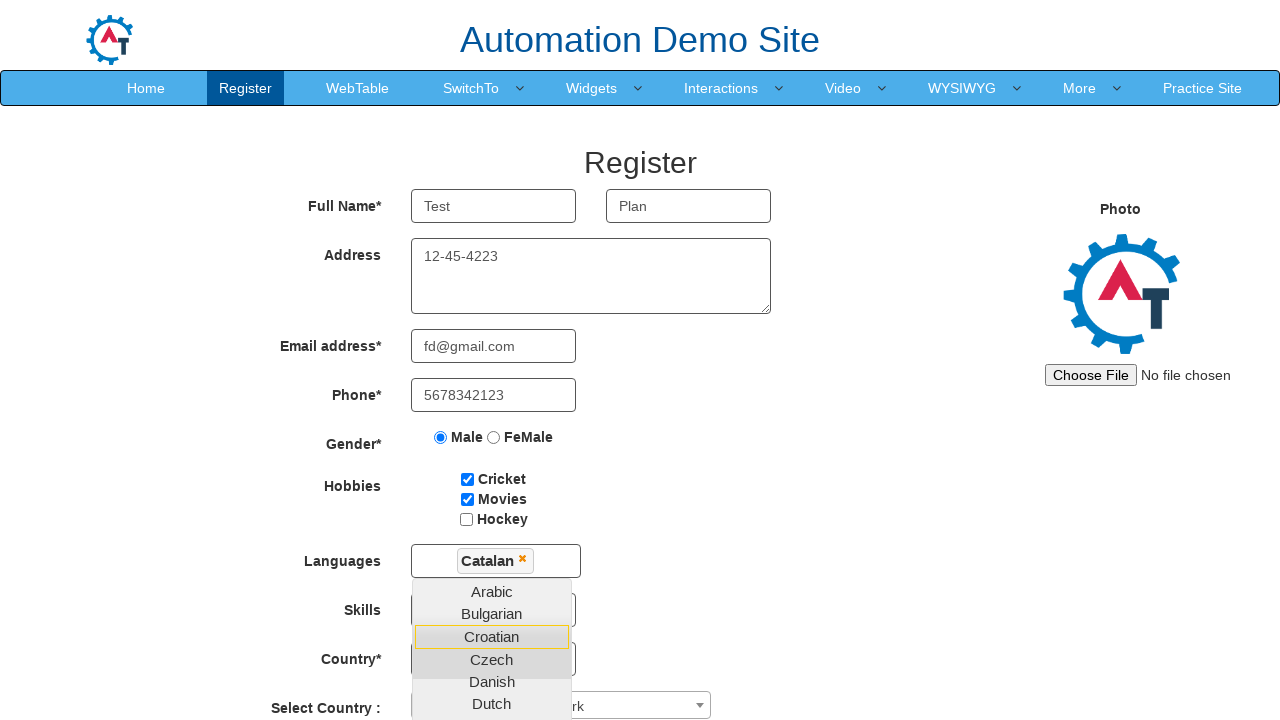

Selected 'New Zealand' from country dropdown on #country
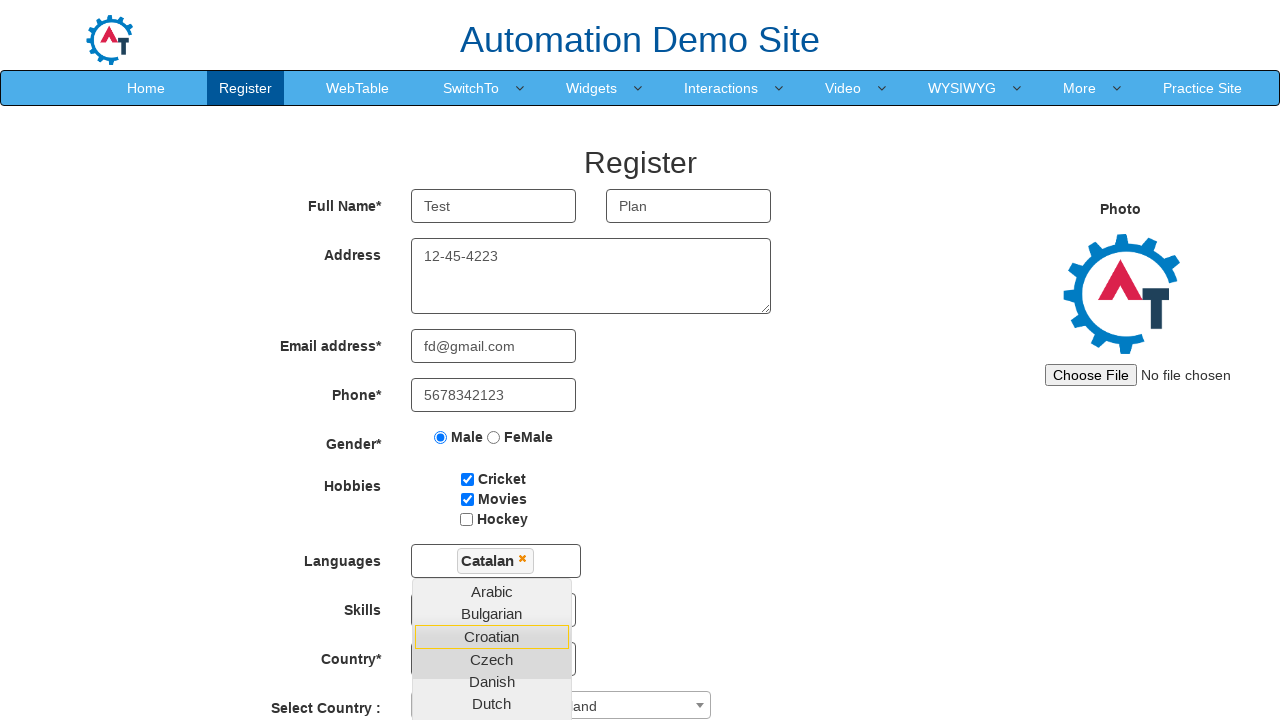

Waited 4 seconds
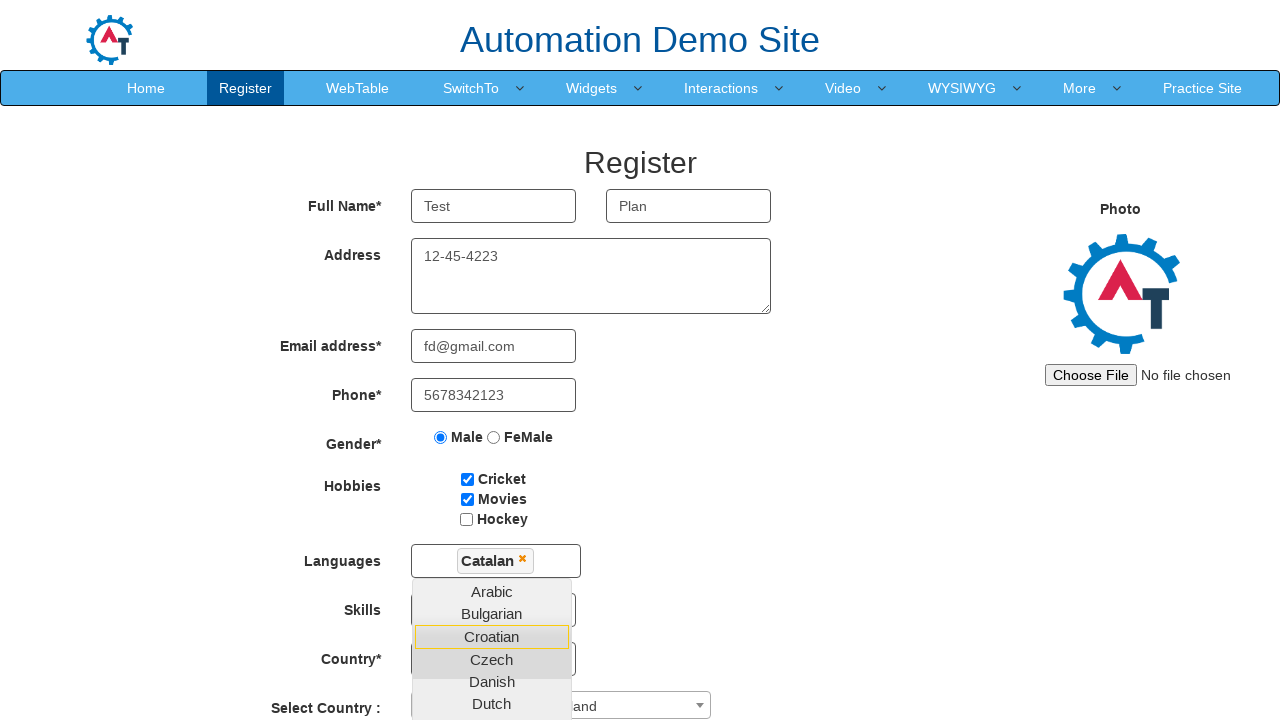

Selected year at index 3 from date of birth on //select[@placeholder='Year']
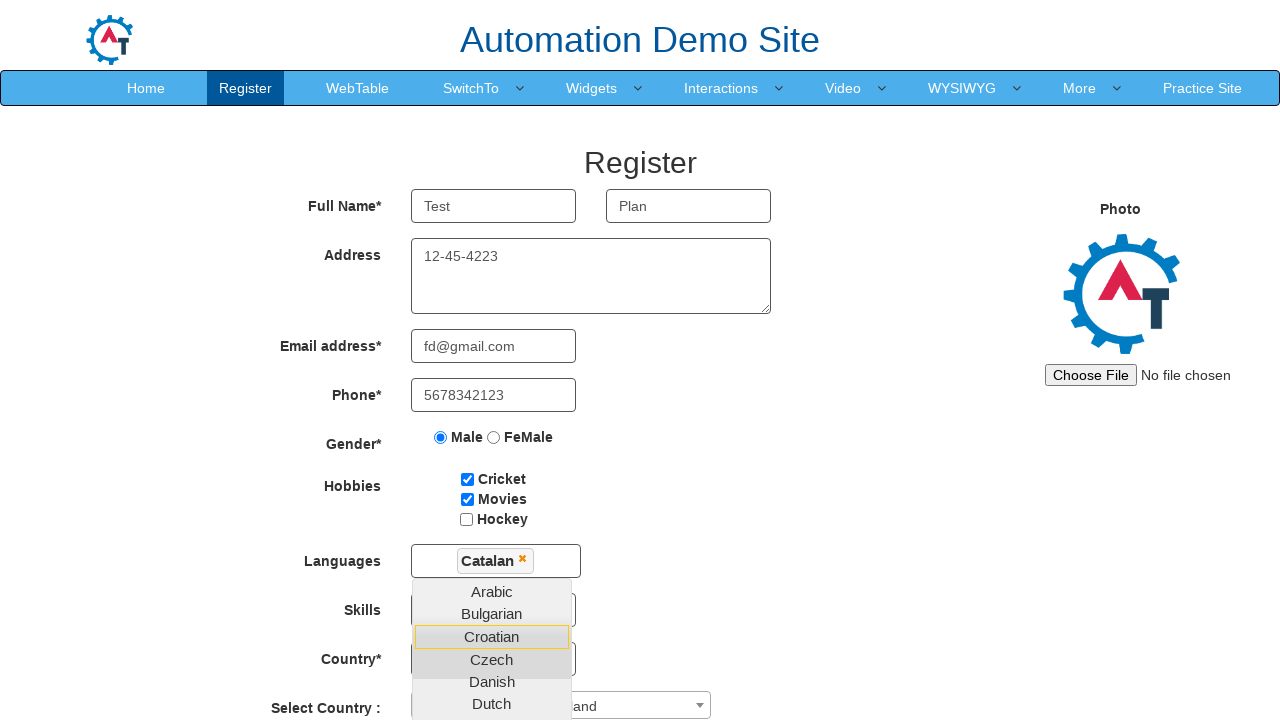

Selected 'March' for month in date of birth on //select[@placeholder='Month']
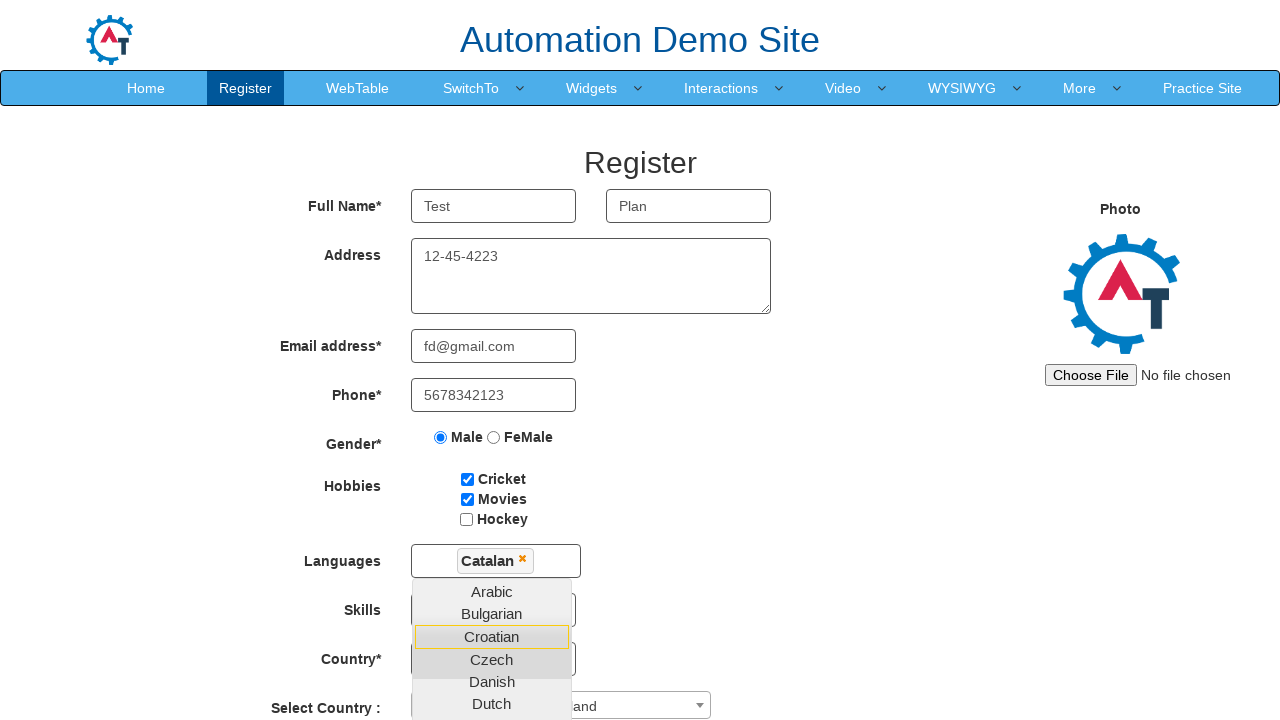

Selected day '10' in date of birth on //select[@placeholder='Day']
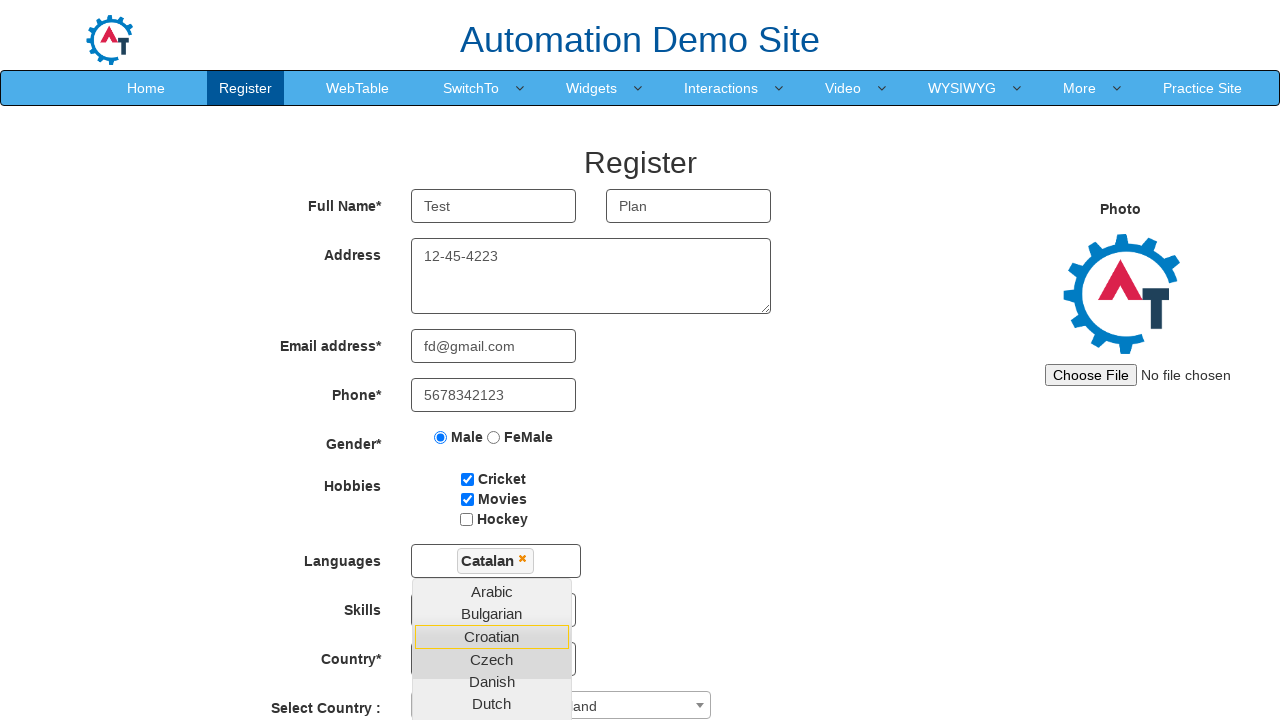

Clicked submit button to register at (572, 623) on xpath=//button[@name='signup']
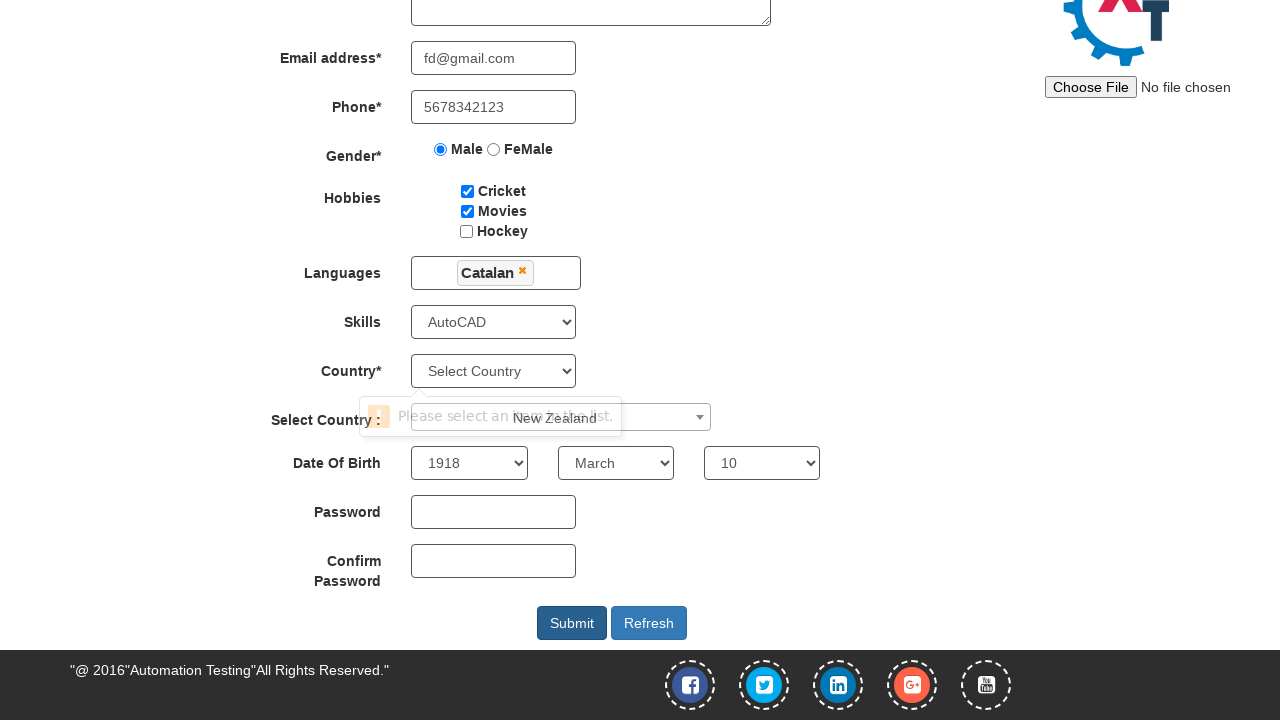

Clicked refresh button to reset the form at (649, 623) on xpath=//*[text()='Refresh']
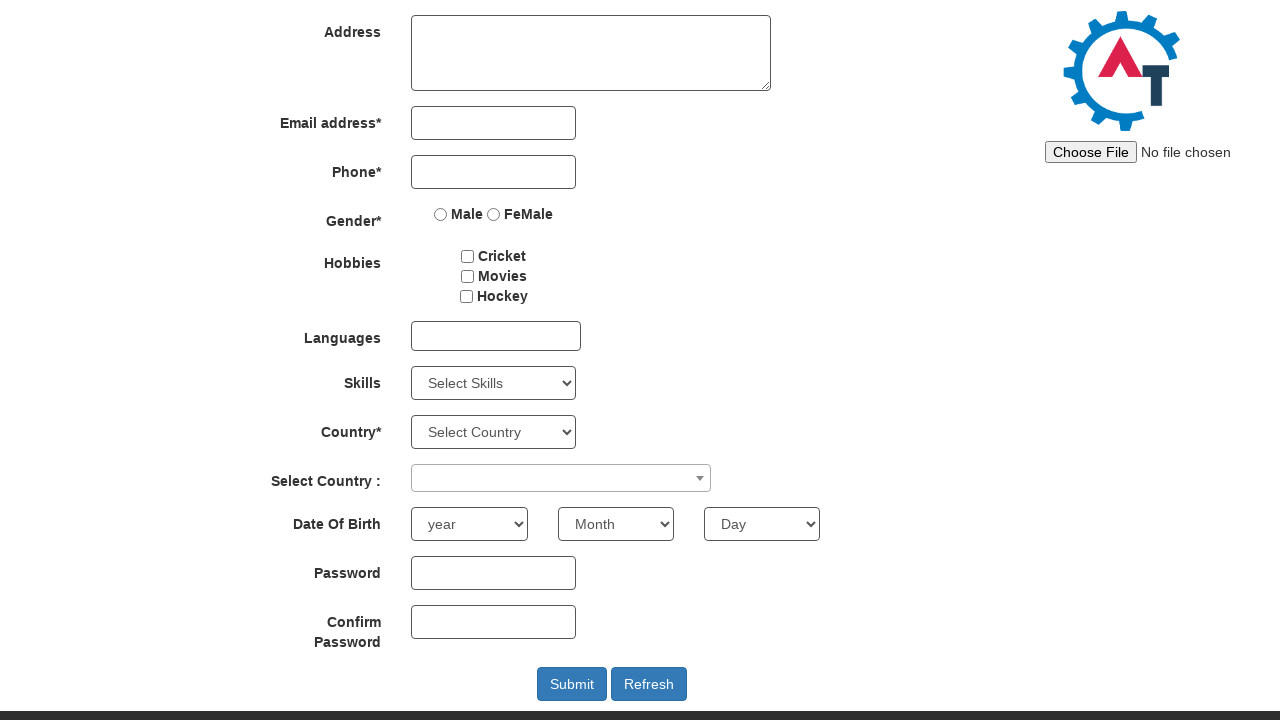

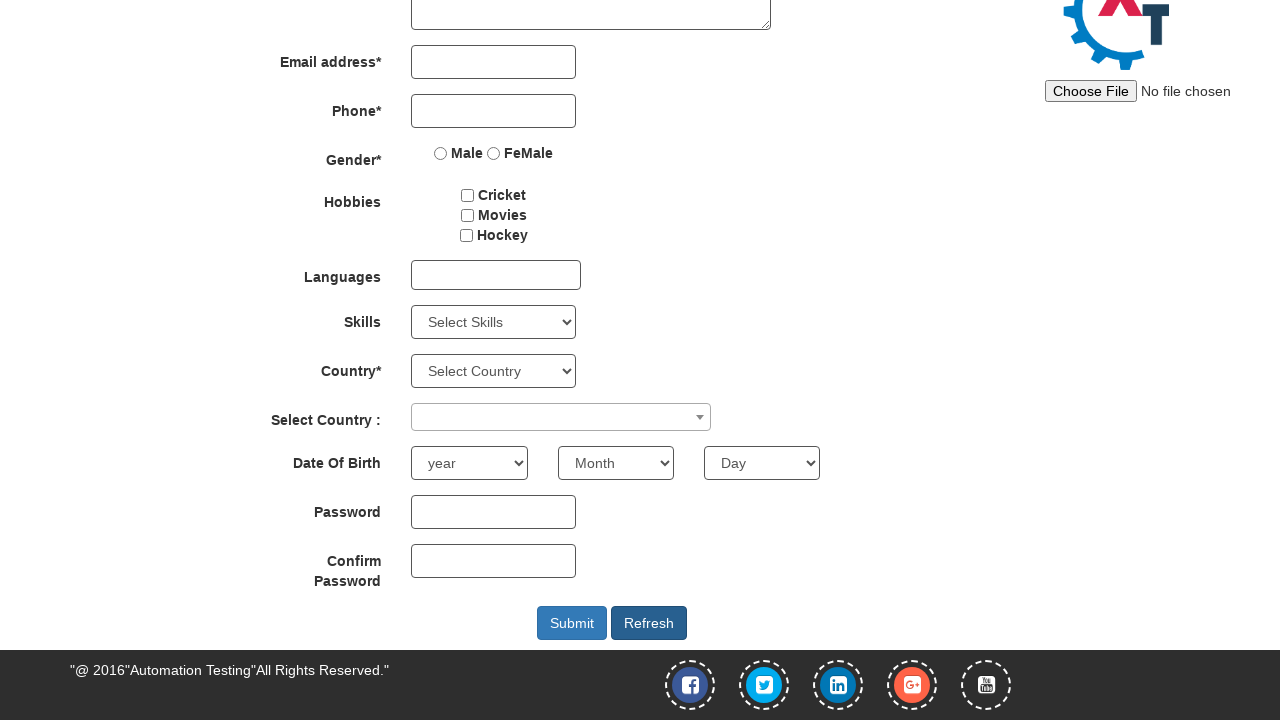